Tests alert handling functionality by triggering different types of alerts and accepting or dismissing them

Starting URL: https://www.rahulshettyacademy.com/AutomationPractice/

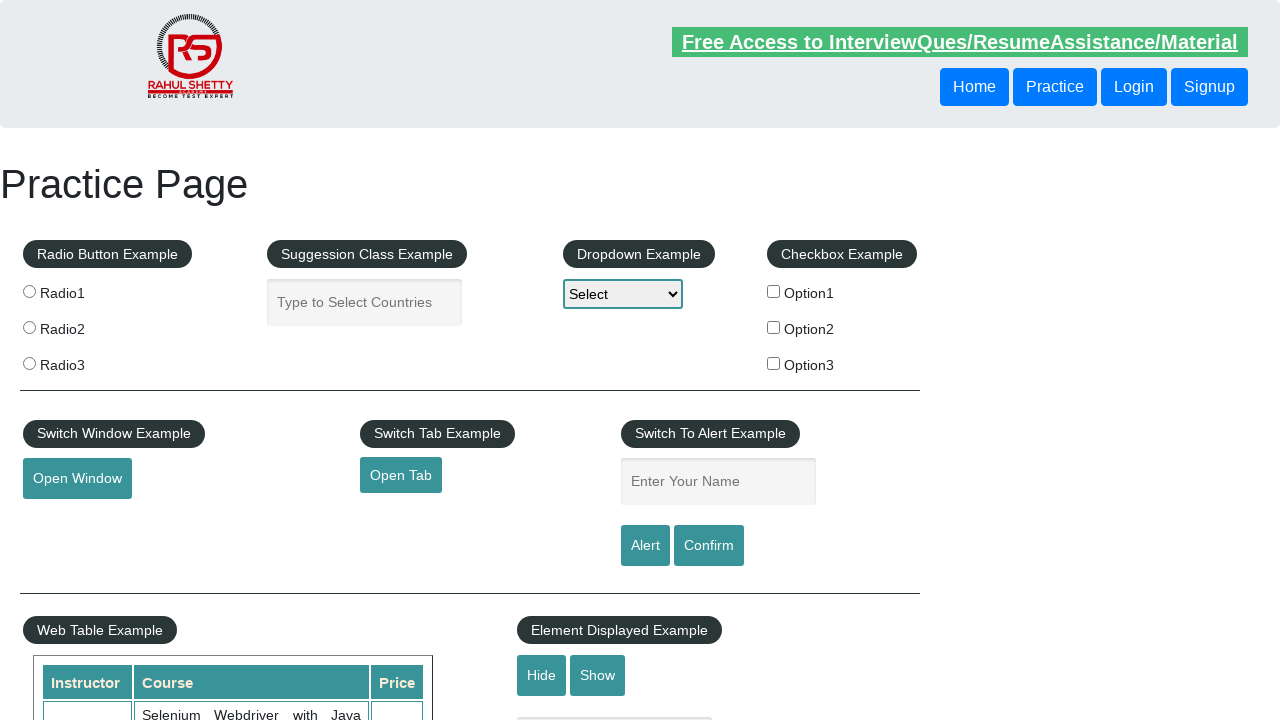

Filled name field with 'Jaime' on #name
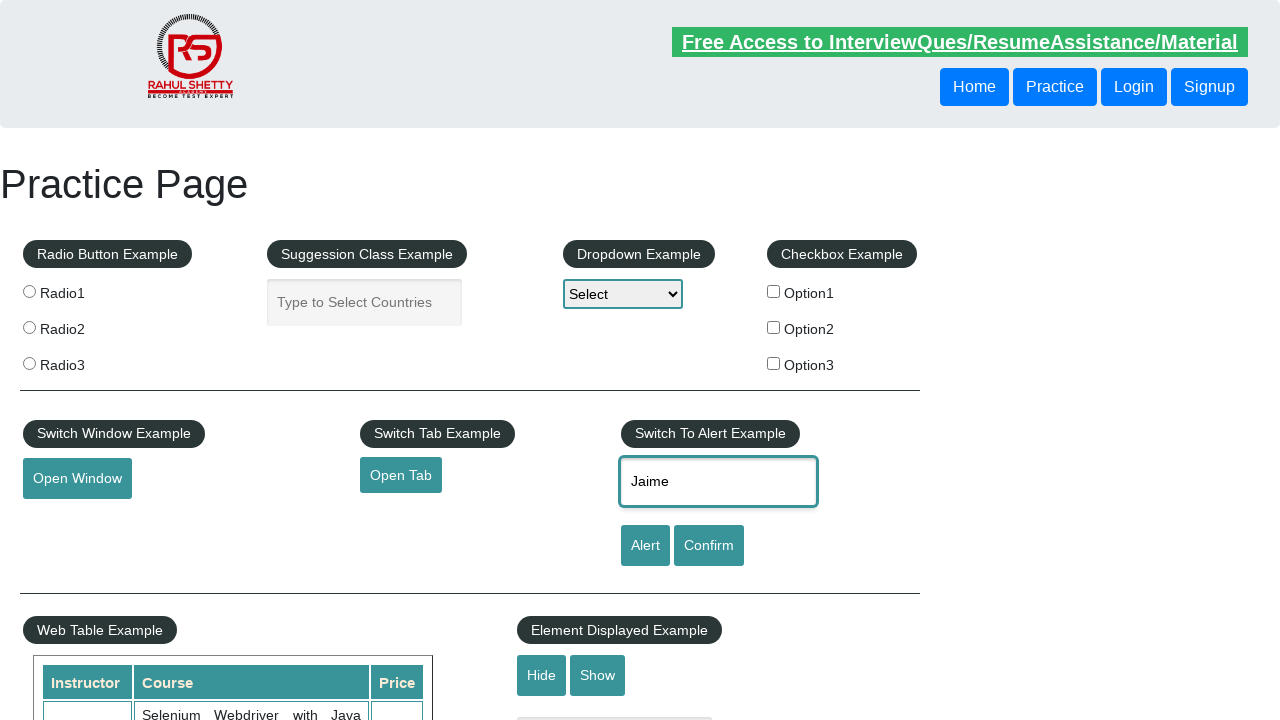

Clicked alert button to trigger alert dialog at (645, 546) on #alertbtn
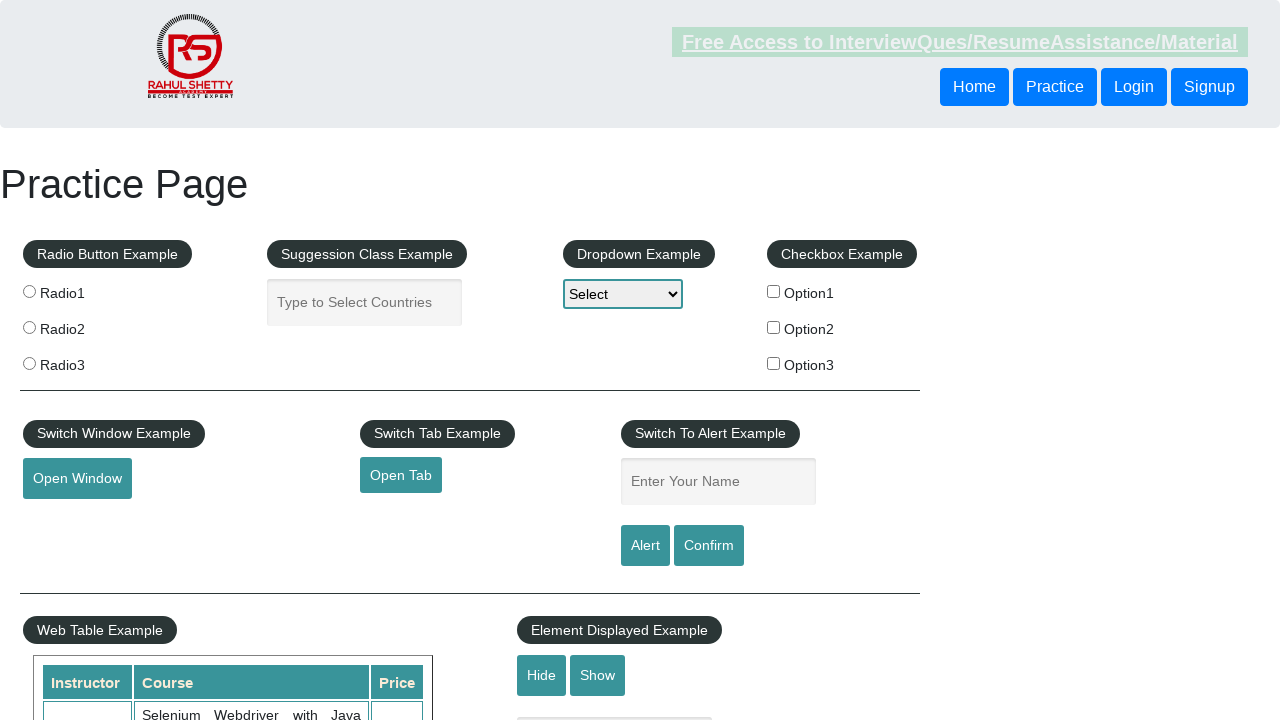

Set up dialog handler to accept alerts
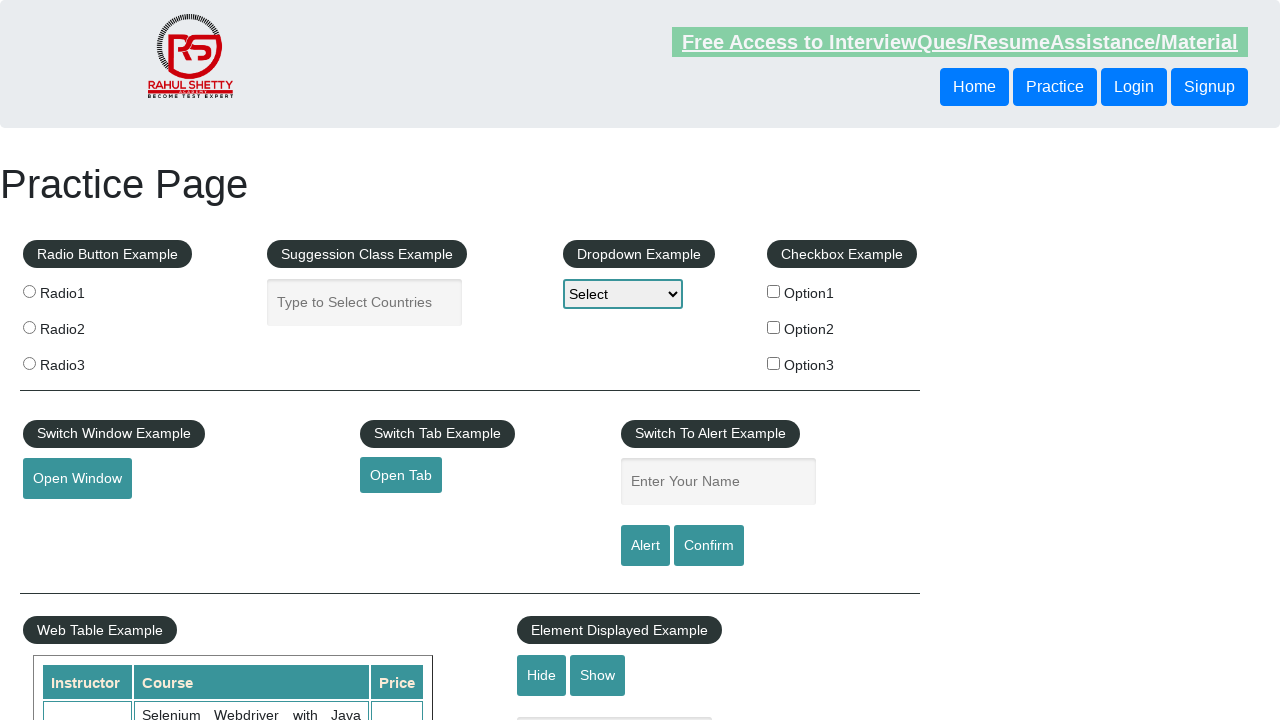

Clicked alert button again to trigger and accept alert at (645, 546) on #alertbtn
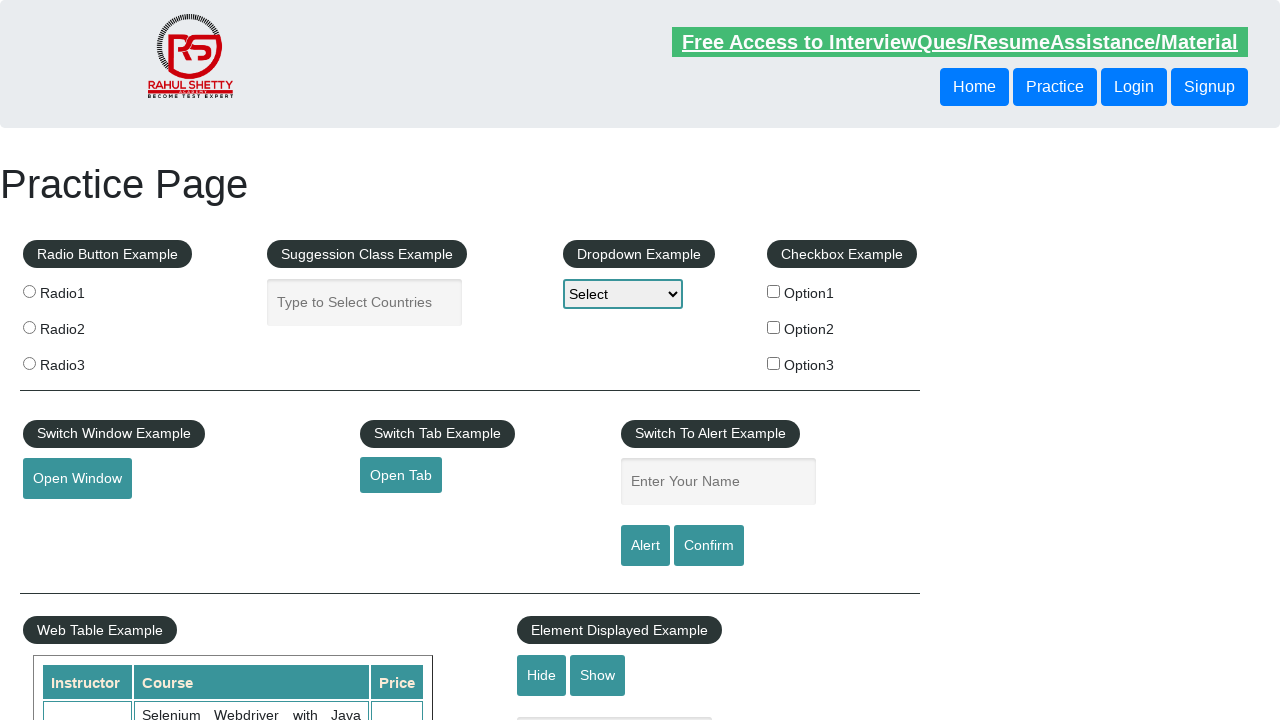

Filled name field with 'Jaime' again for confirmation dialog test on #name
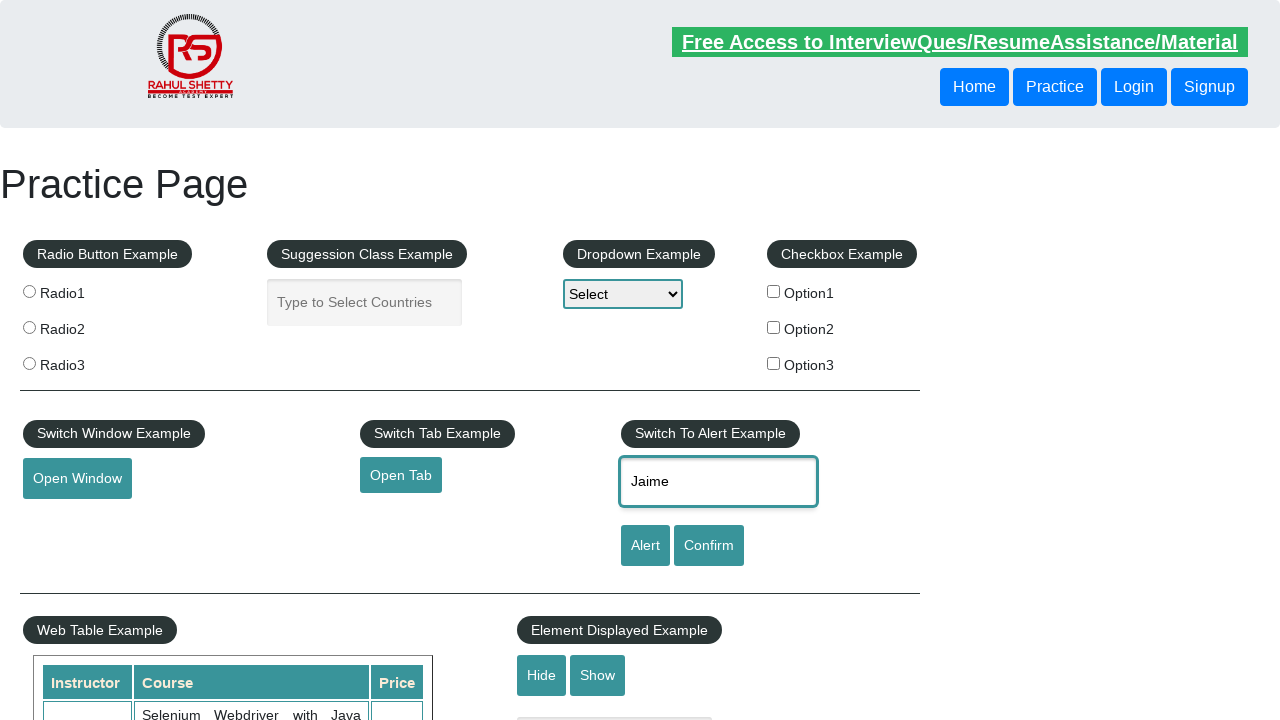

Set up dialog handler to dismiss confirmation dialogs
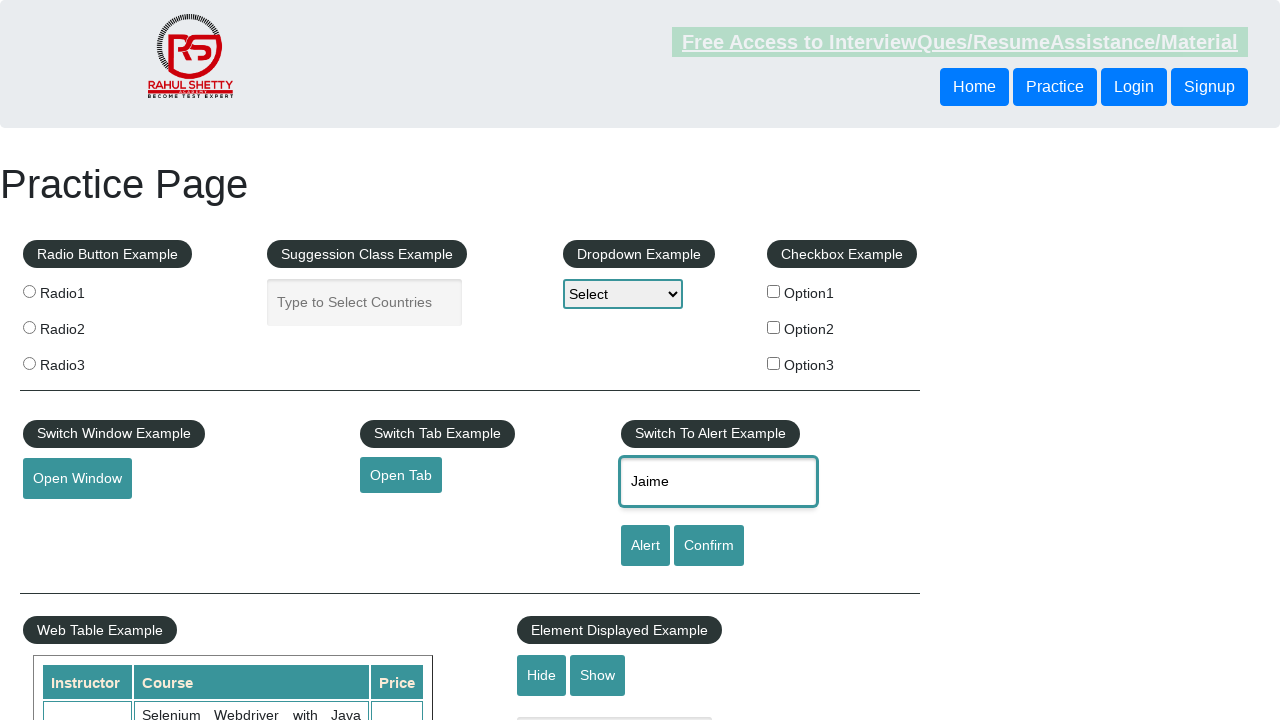

Clicked confirm button to trigger and dismiss confirmation dialog at (709, 546) on #confirmbtn
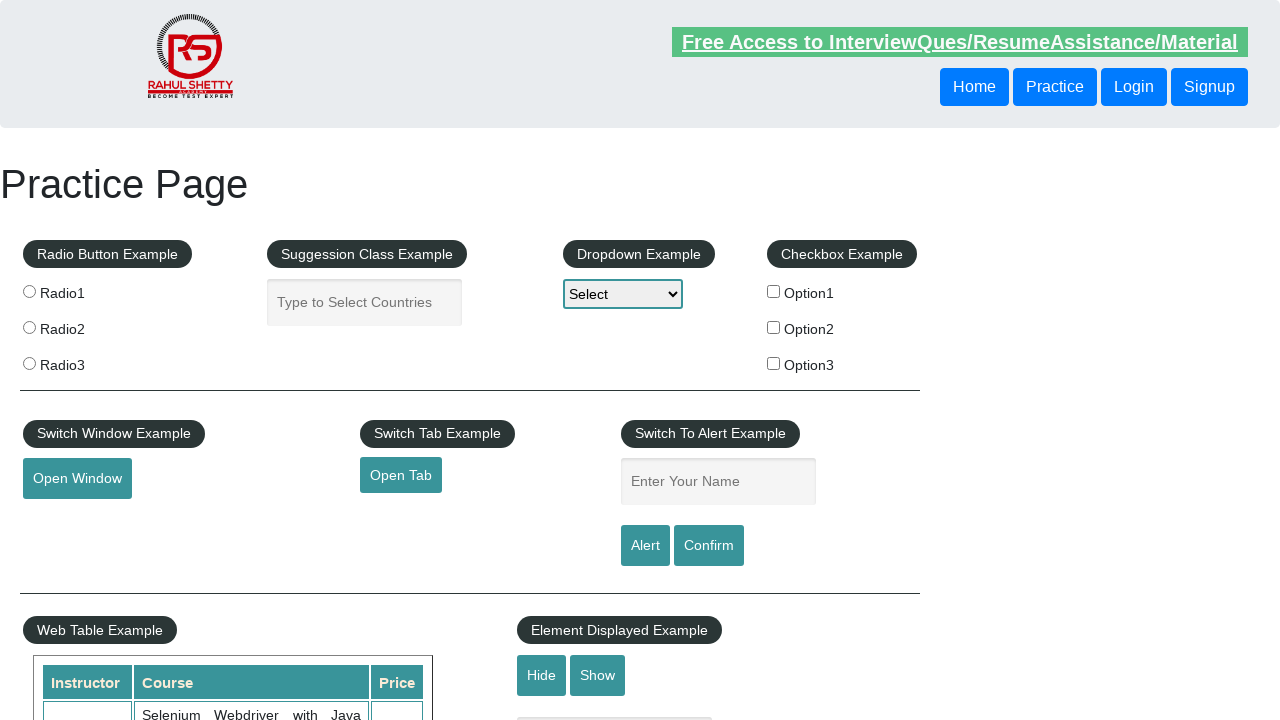

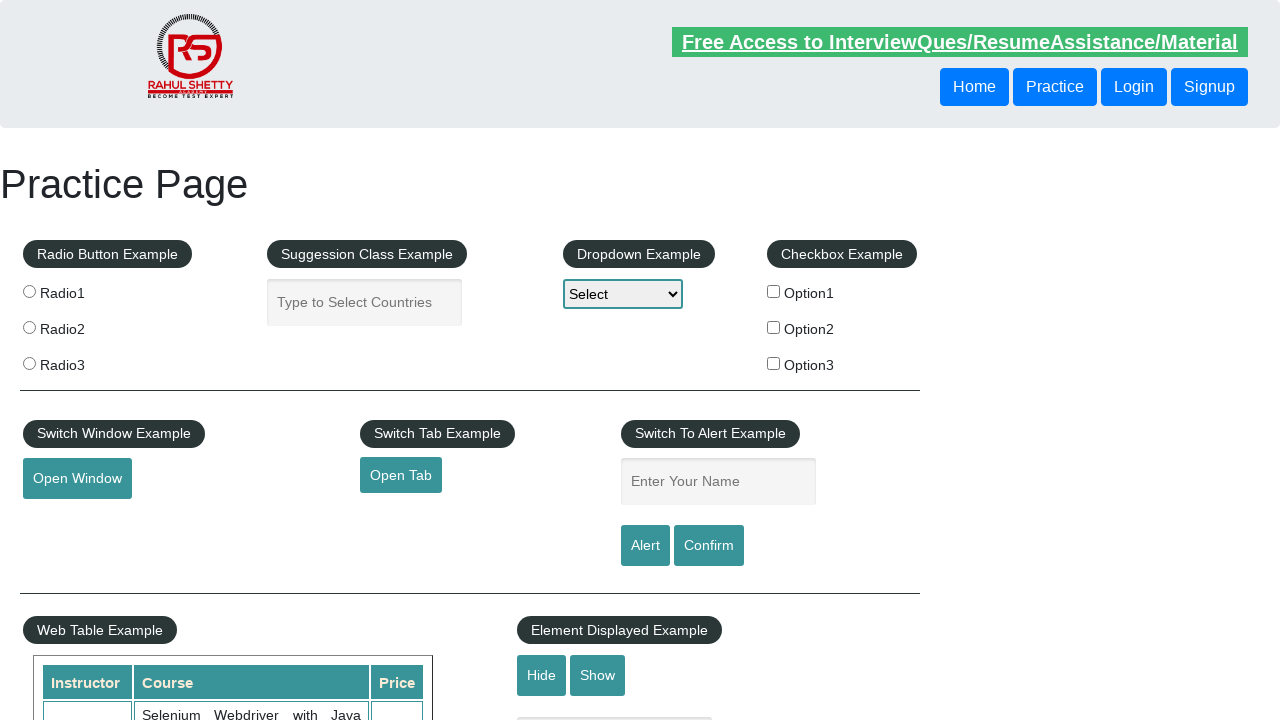